Tests modal dialog functionality by opening small and large modals and verifying their content

Starting URL: https://demoqa.com/modal-dialogs

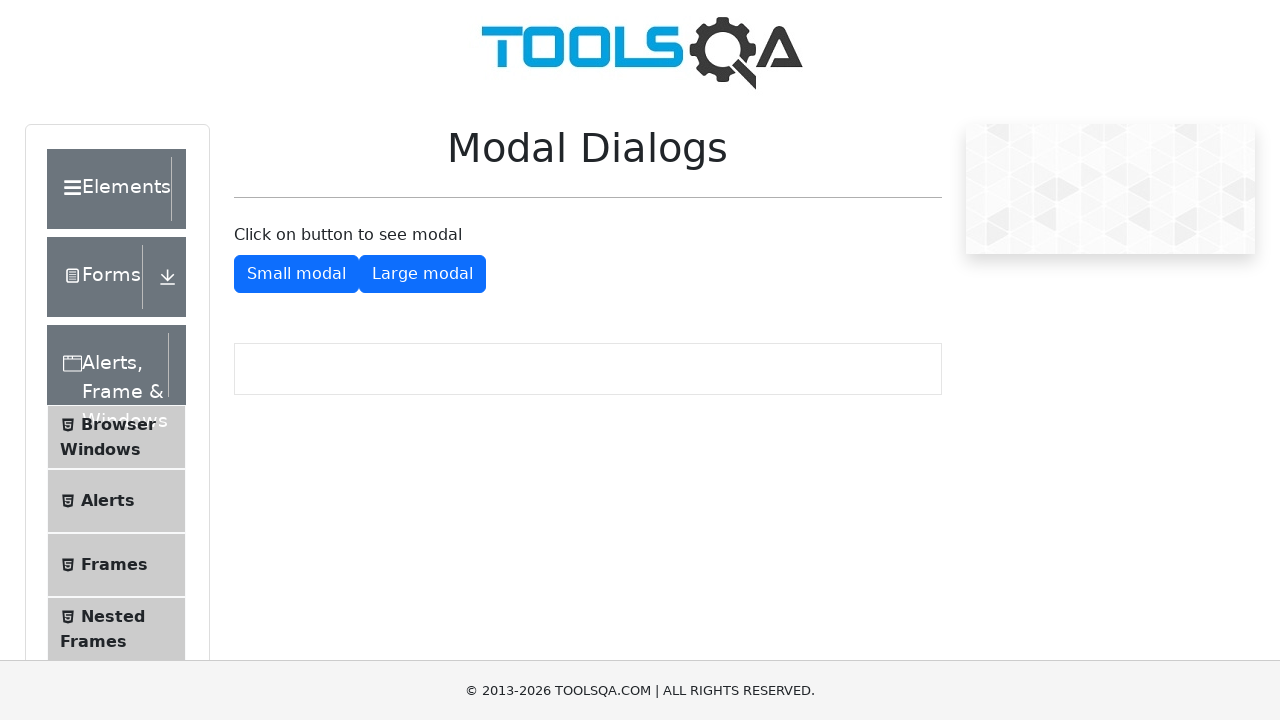

Waited for Small Modal button to be available
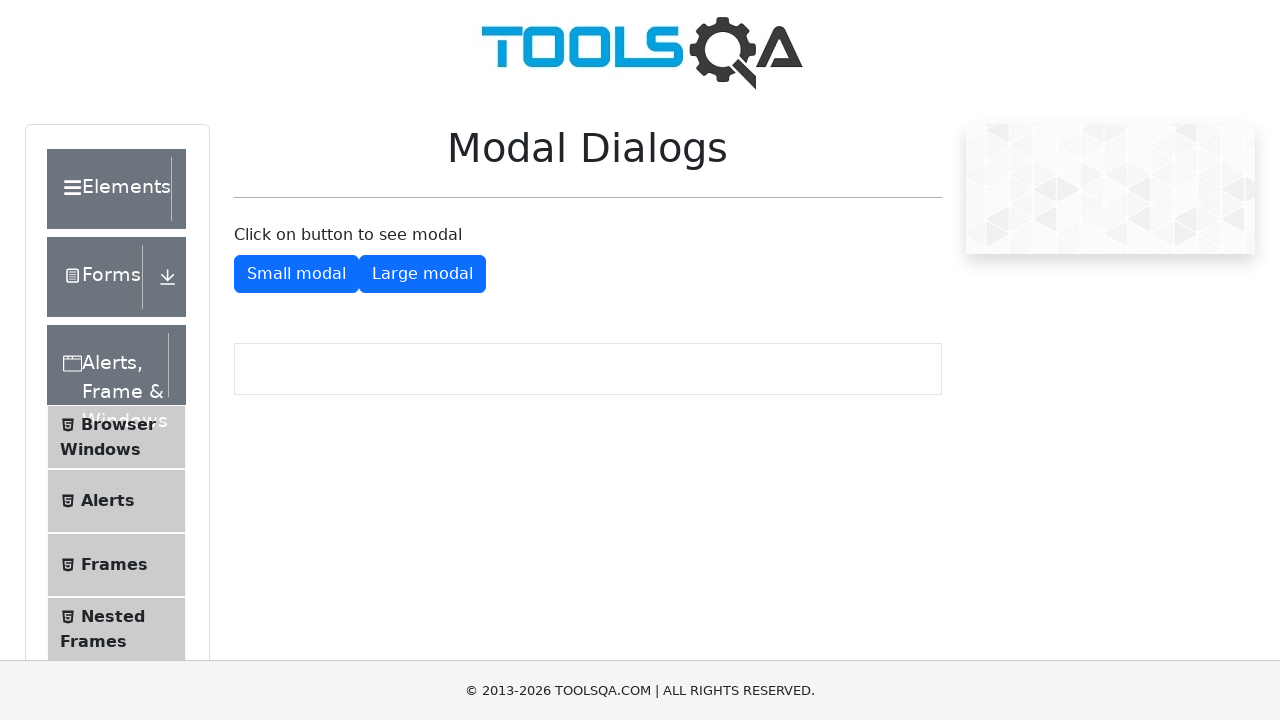

Clicked on the Small Modal button at (296, 274) on #showSmallModal
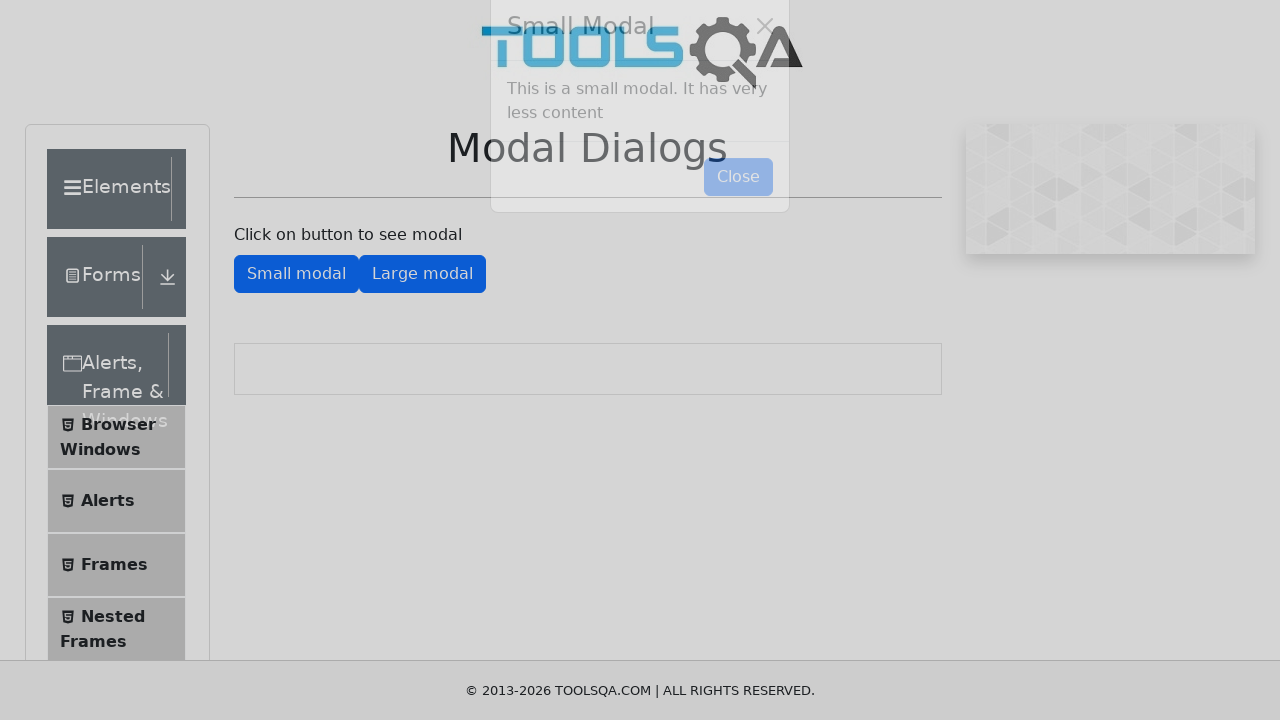

Small modal content loaded
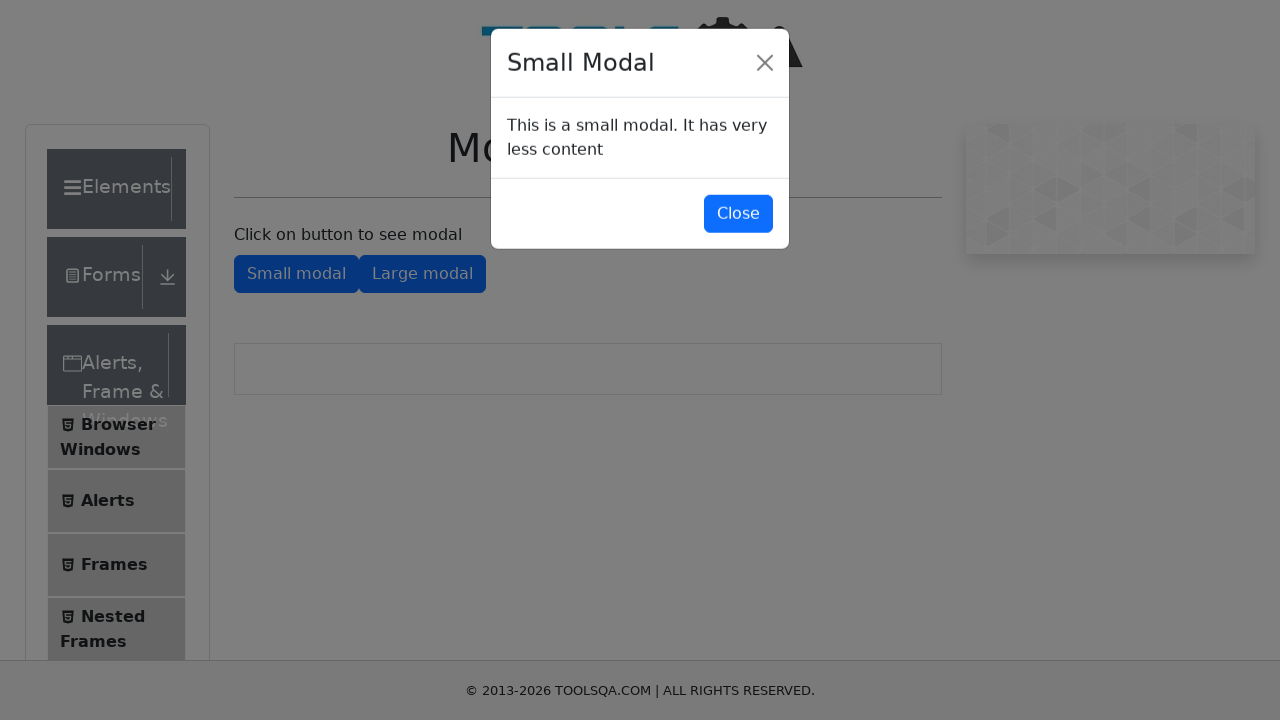

Small modal body element is visible
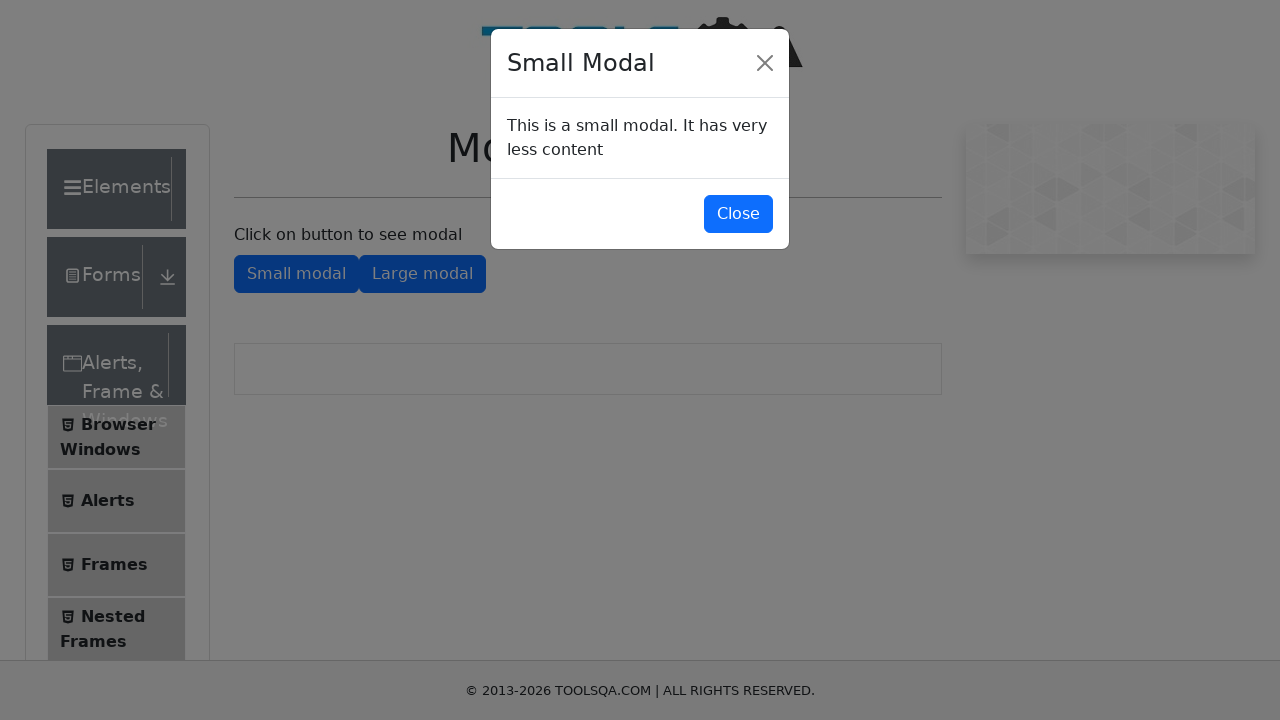

Clicked to close the Small Modal at (738, 214) on #closeSmallModal
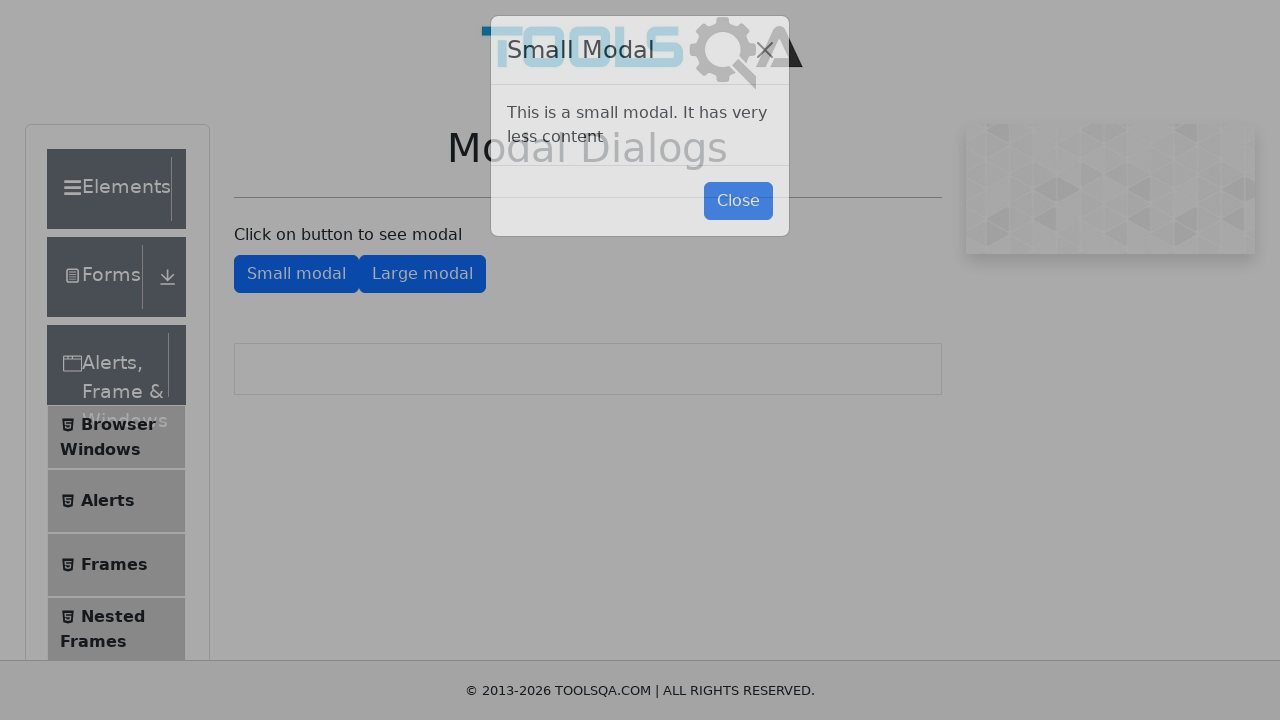

Clicked on the Large Modal button at (422, 274) on #showLargeModal
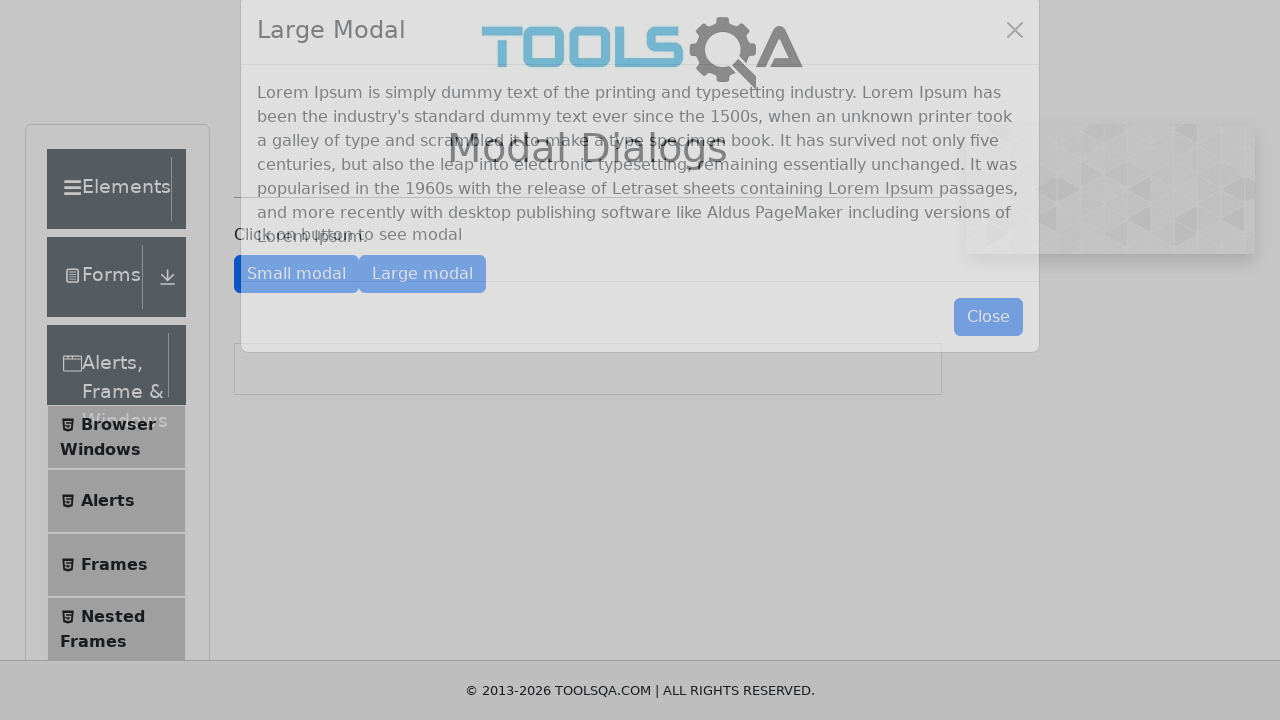

Large modal content loaded
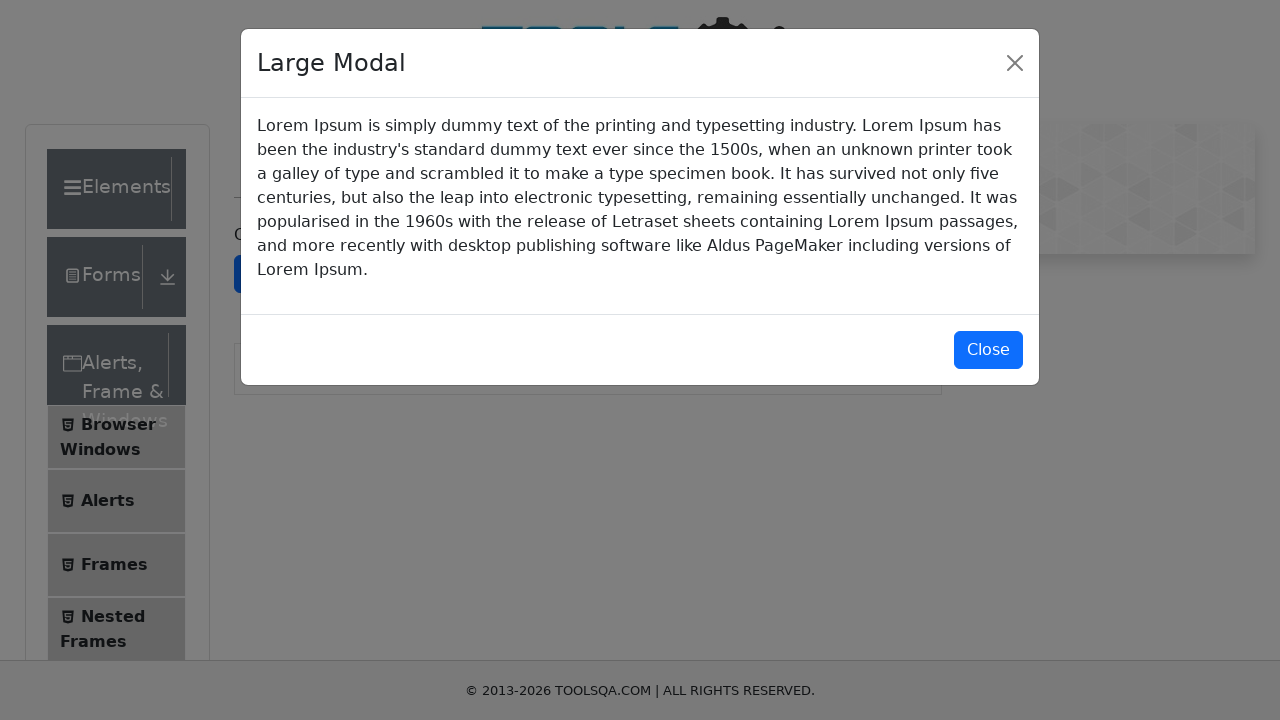

Large modal body element is visible
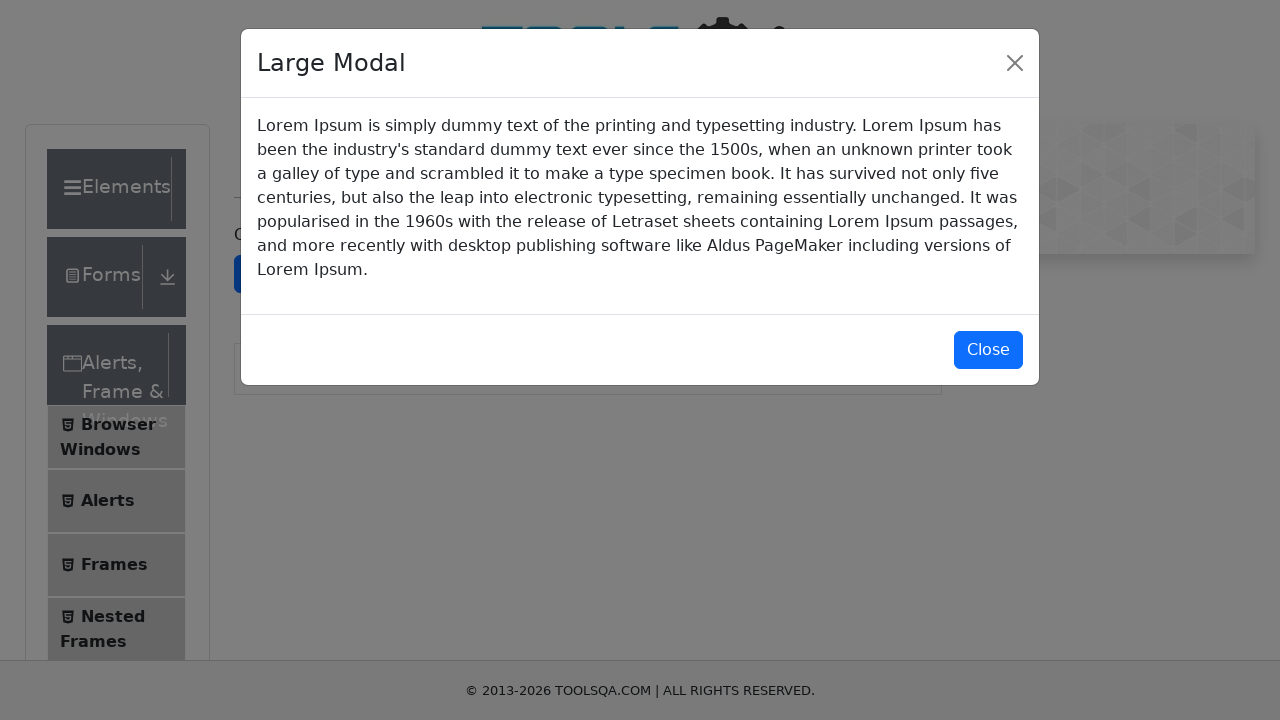

Clicked to close the Large Modal at (988, 350) on #closeLargeModal
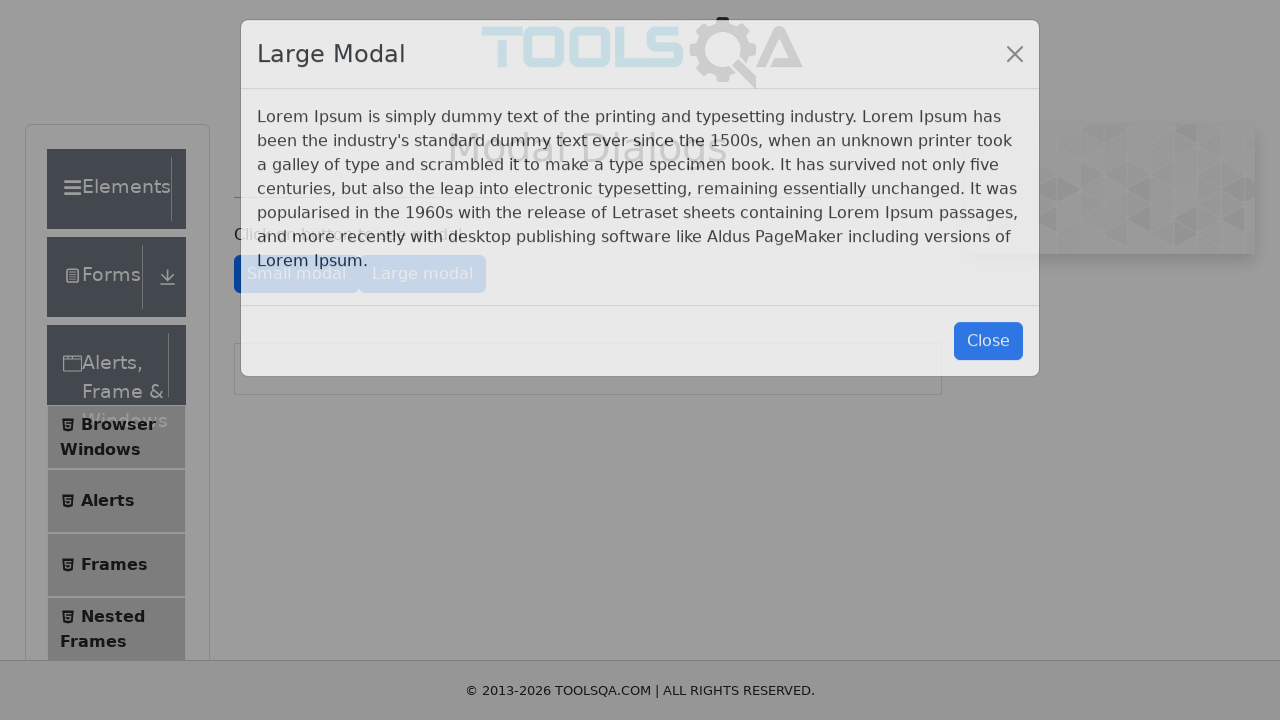

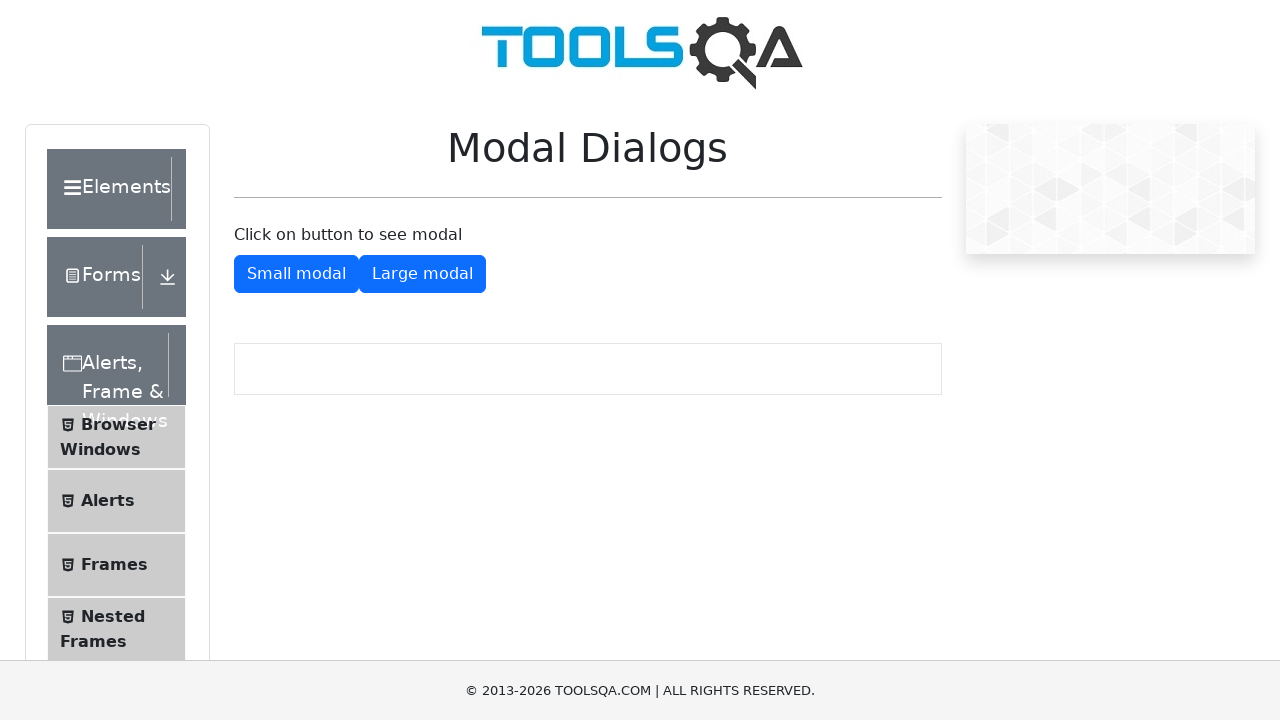